Tests scrolling to a non-visible button and clicking it after it becomes visible on the page

Starting URL: http://uitestingplayground.com/scrollbars

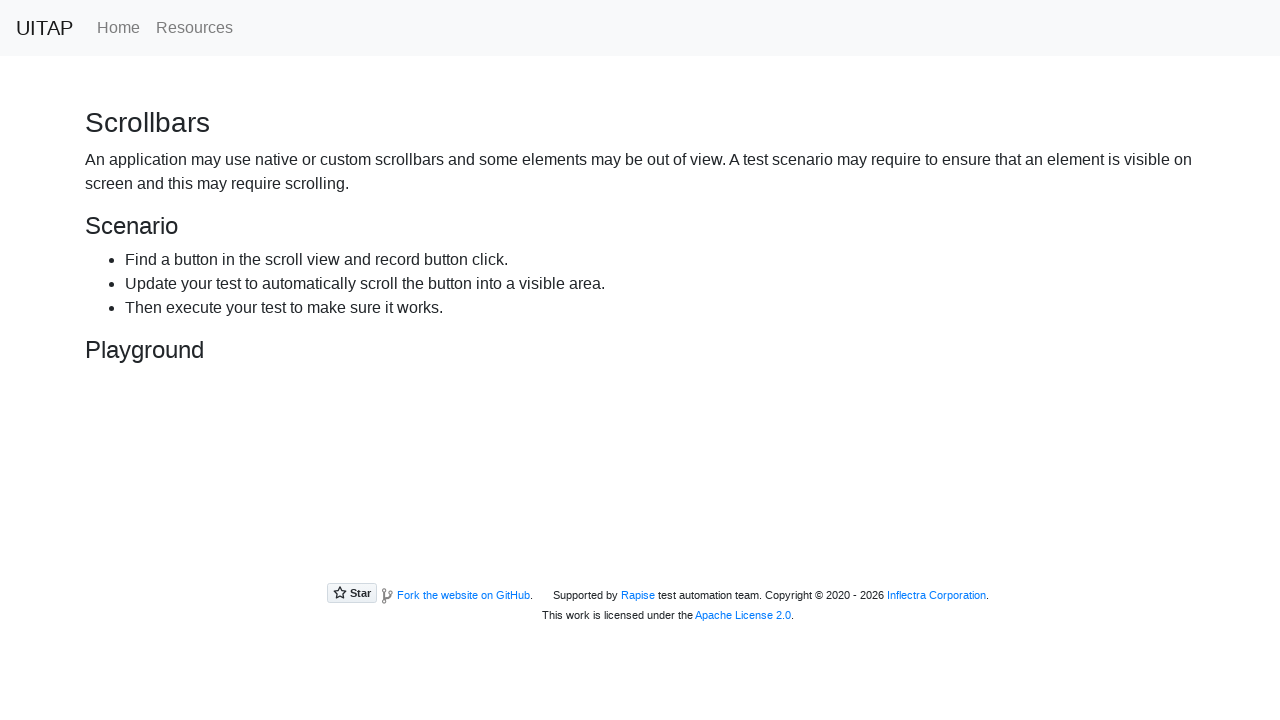

Hidden button element is present in DOM
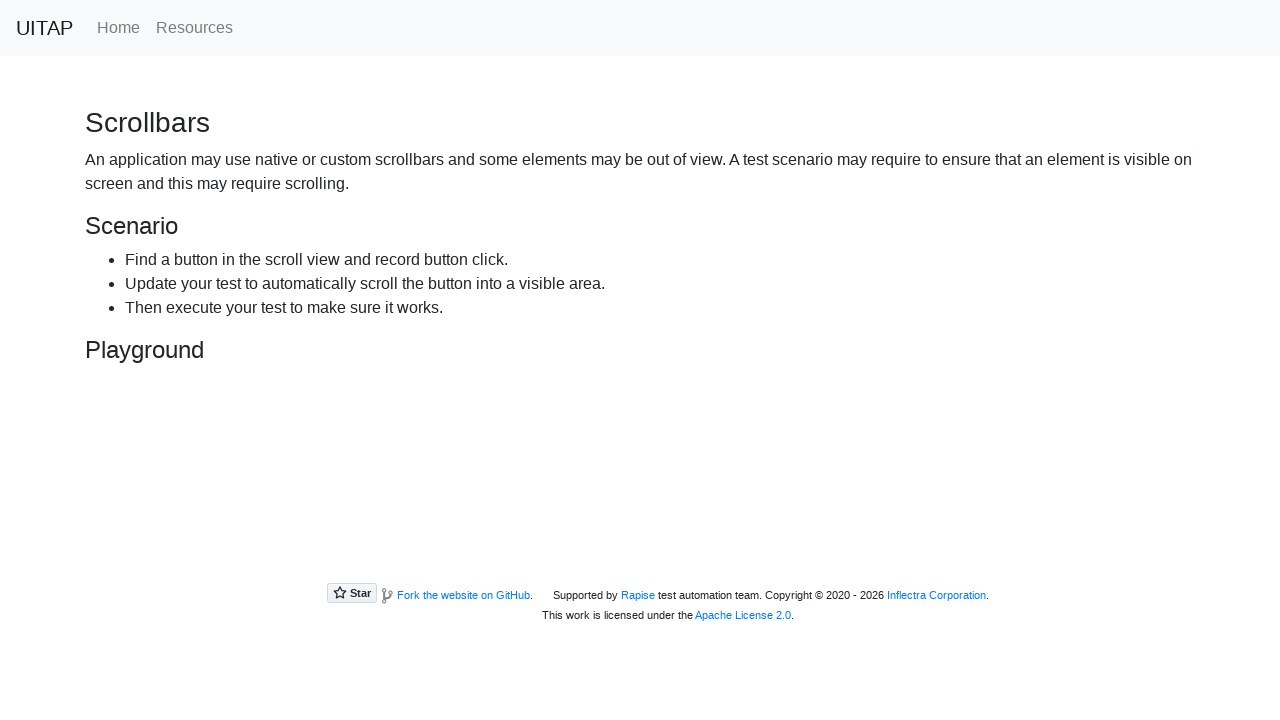

Scrolled button into view
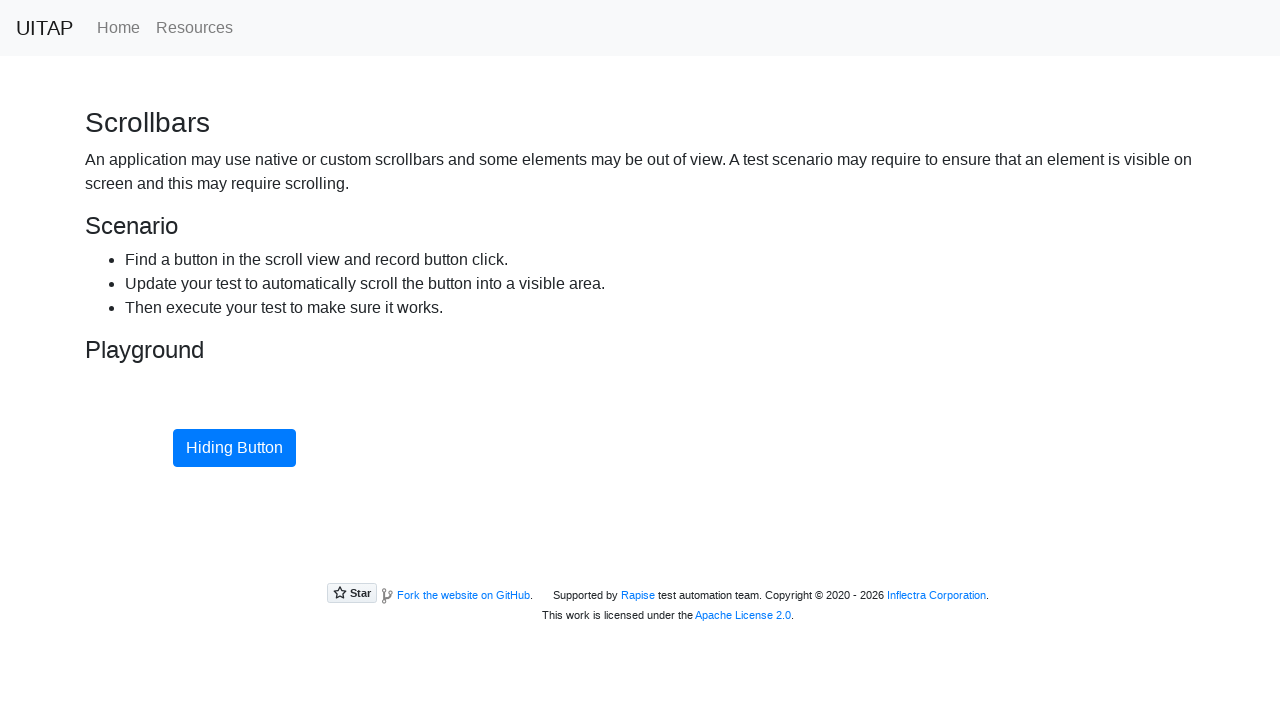

Button is now visible on the page
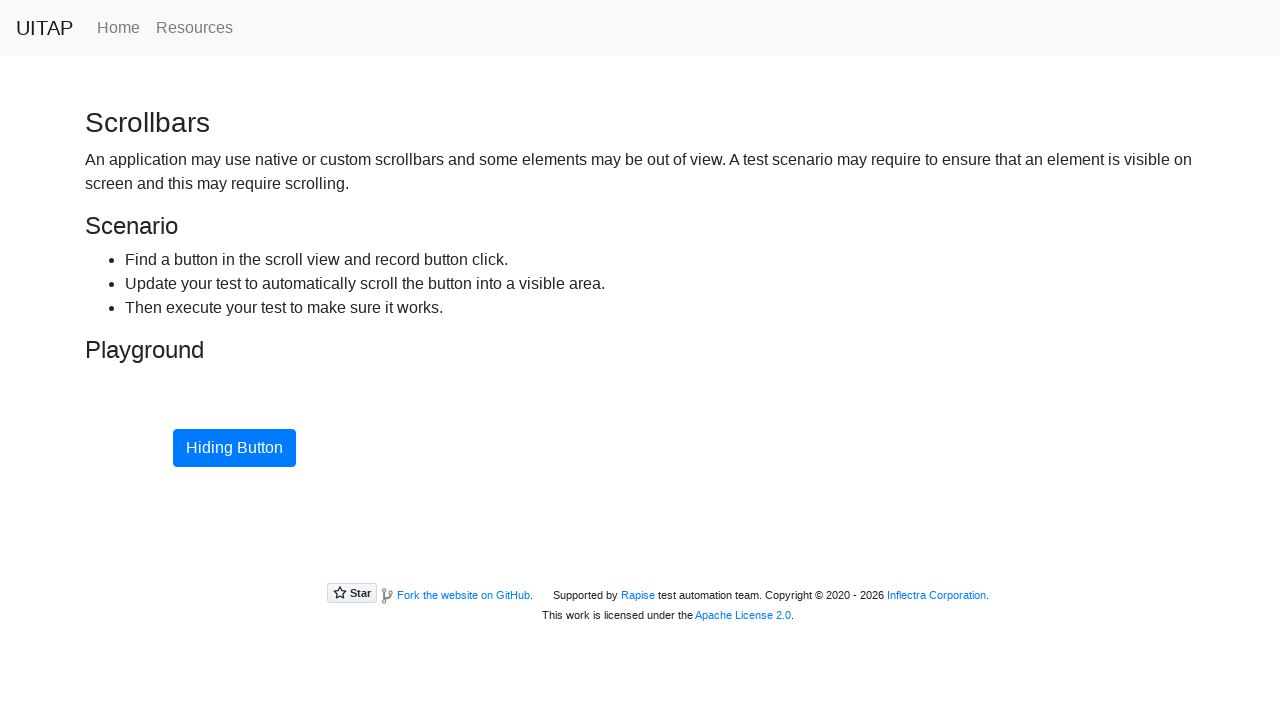

Clicked the button at (234, 448) on #hidingButton
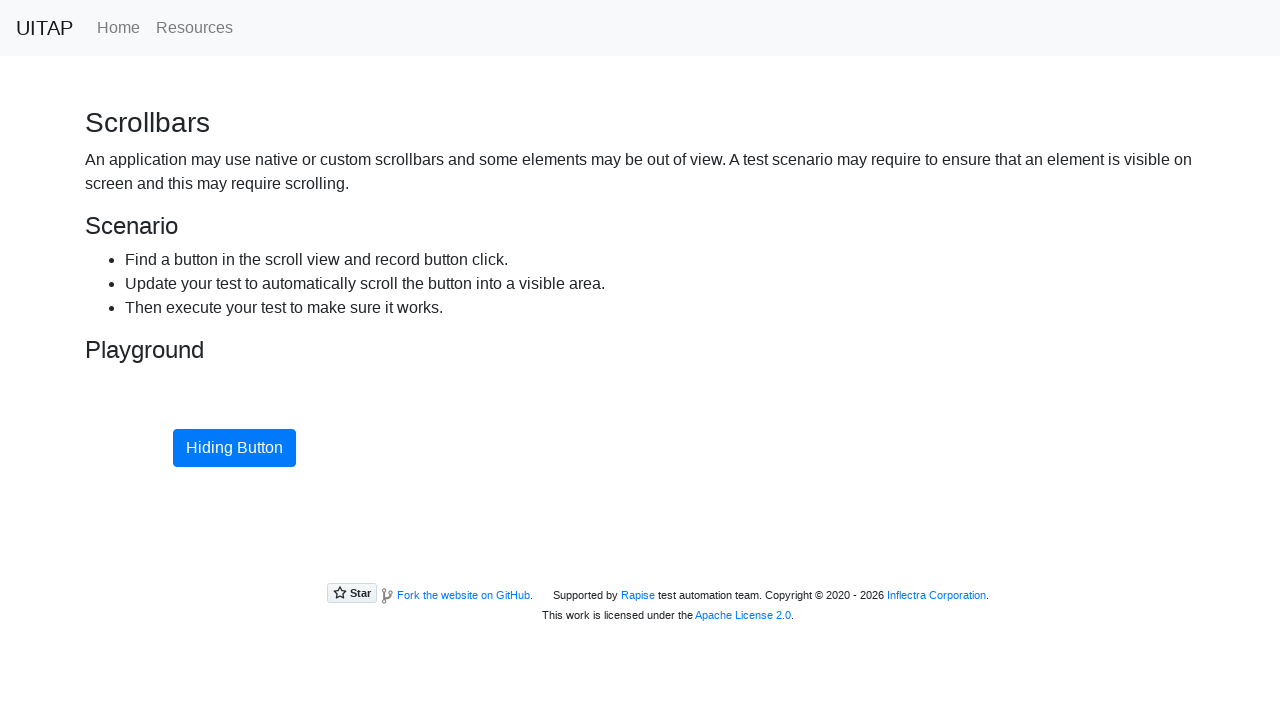

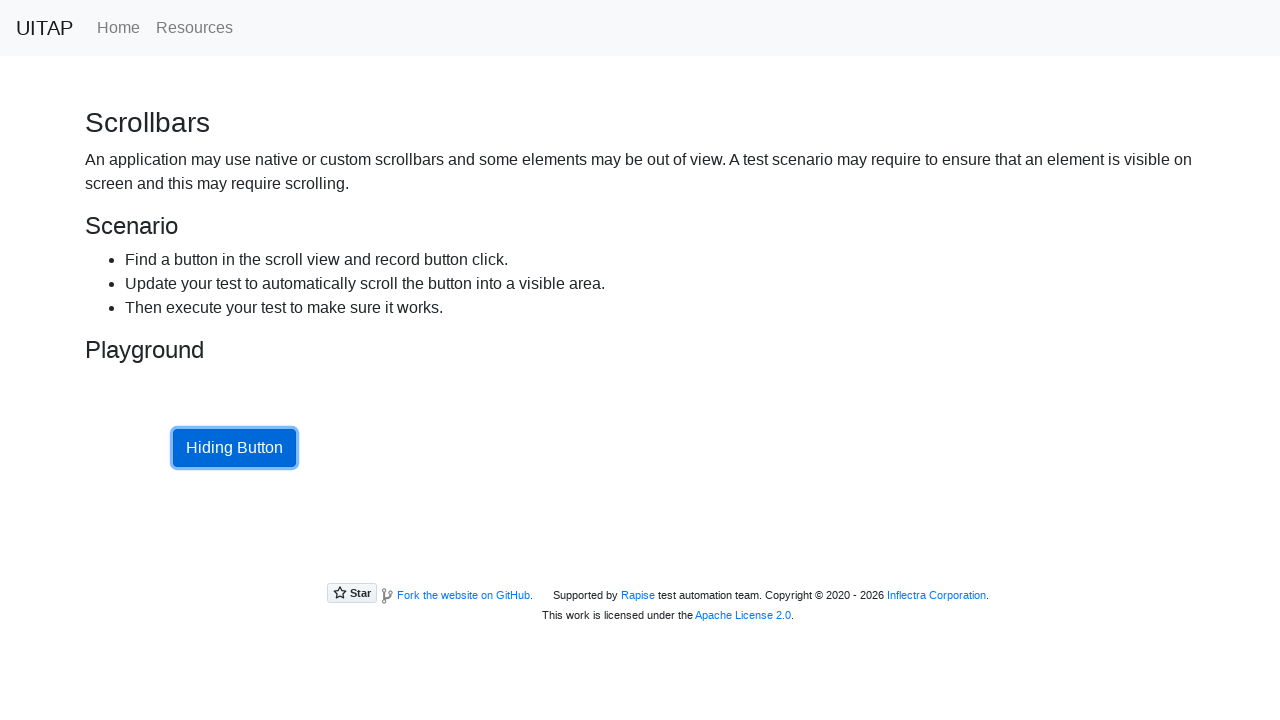